Tests iframe switching functionality by navigating to W3Schools tryit editor, switching to the result iframe, and clicking a button within it.

Starting URL: https://www.w3schools.com/js/tryit.asp?filename=tryjs_myfirst

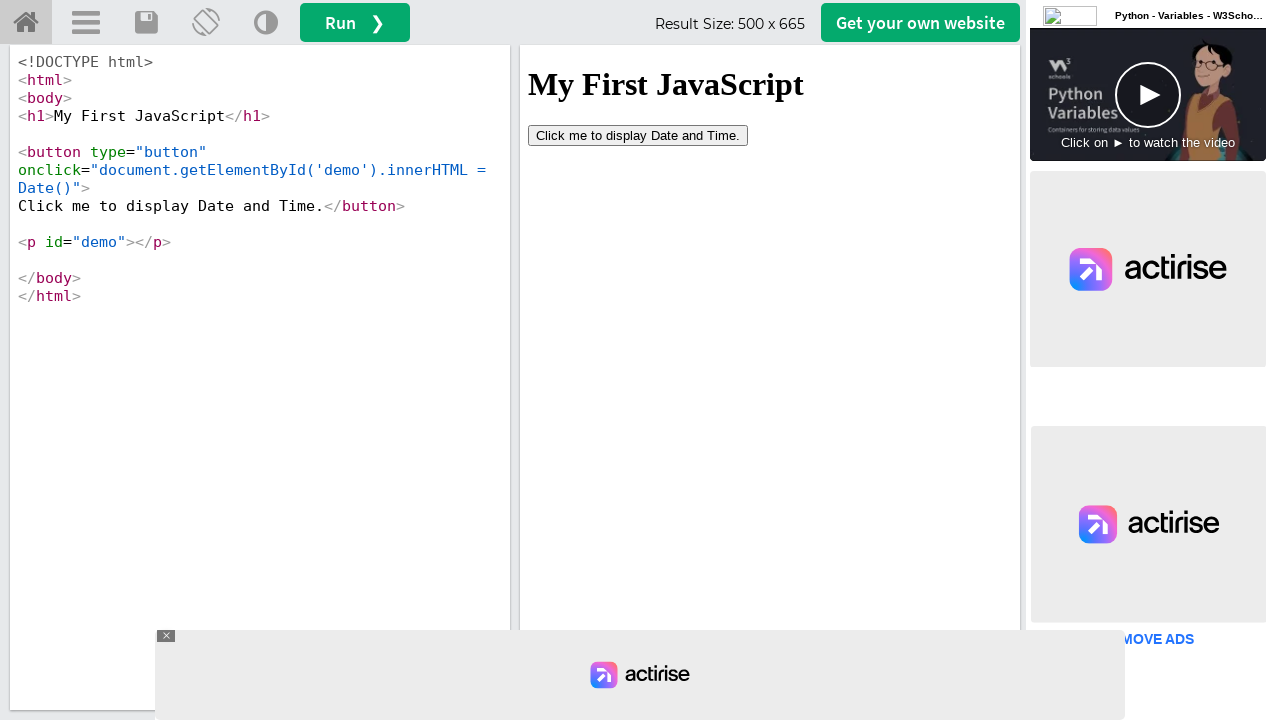

Waited for iframe#iframeResult selector to be available
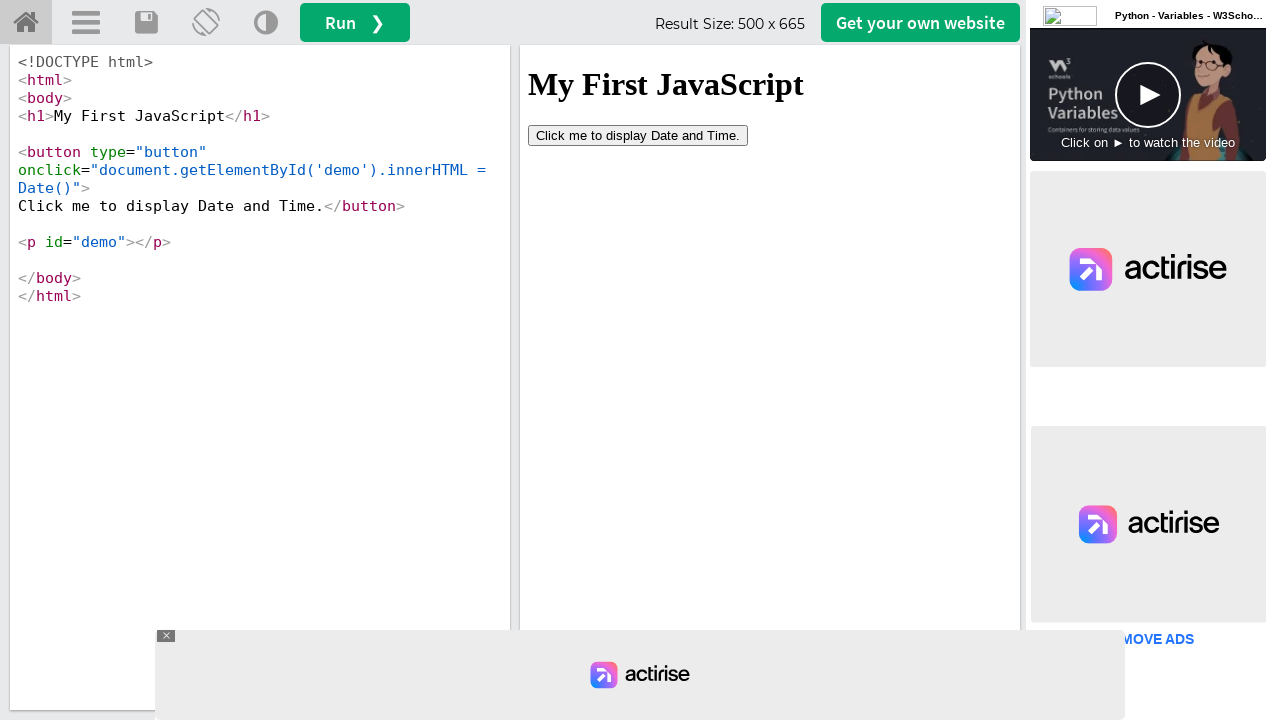

Located the iframeResult frame
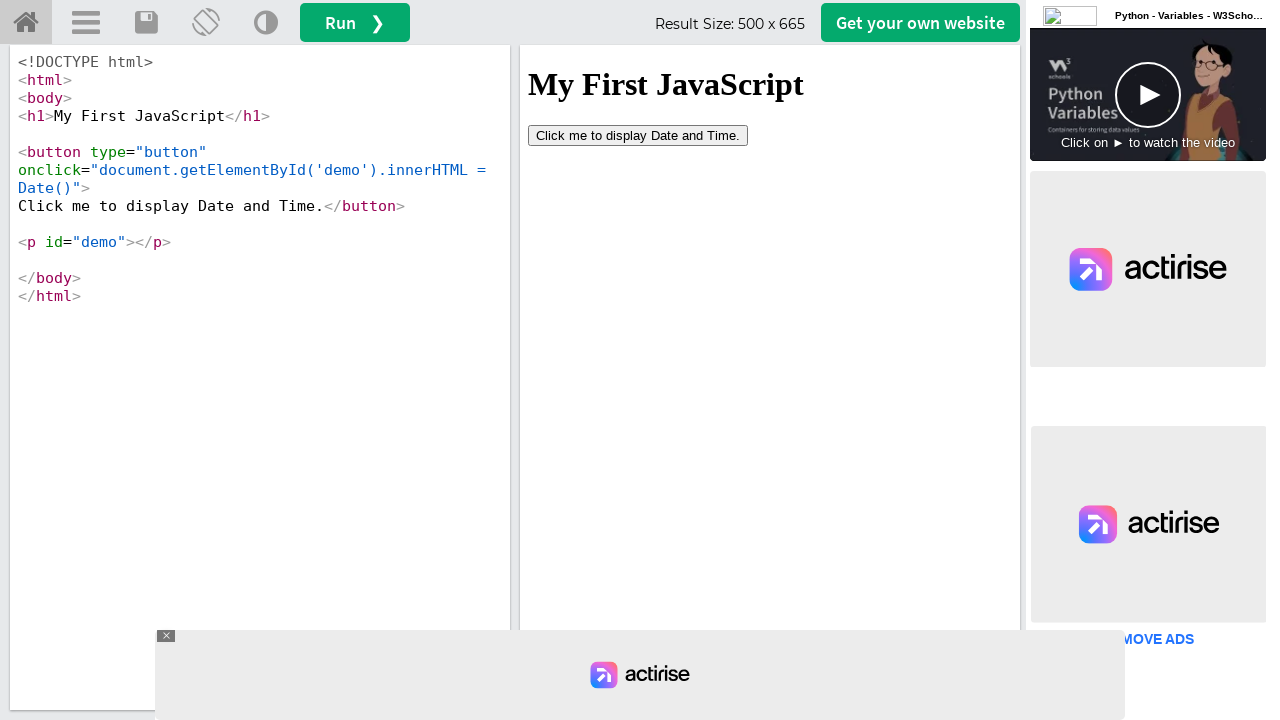

Clicked the first button inside the iframe at (638, 135) on #iframeResult >> internal:control=enter-frame >> button[type='button'] >> nth=0
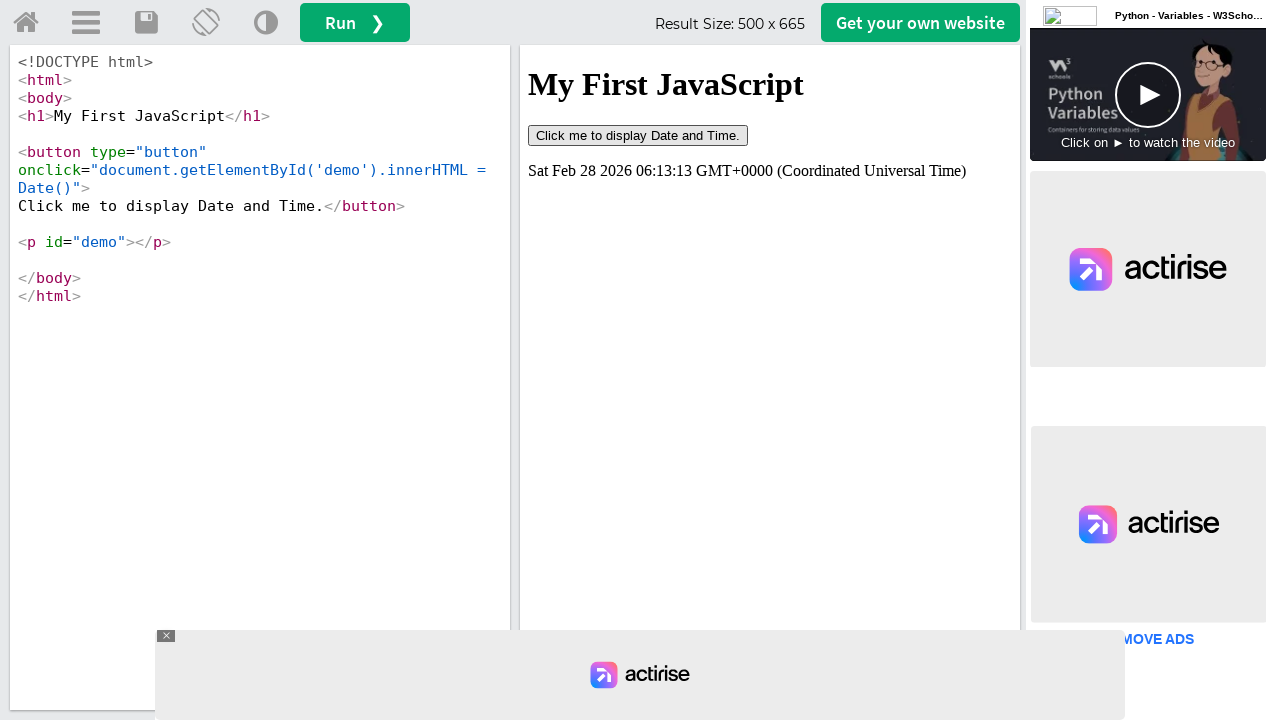

Waited 2 seconds to observe the result
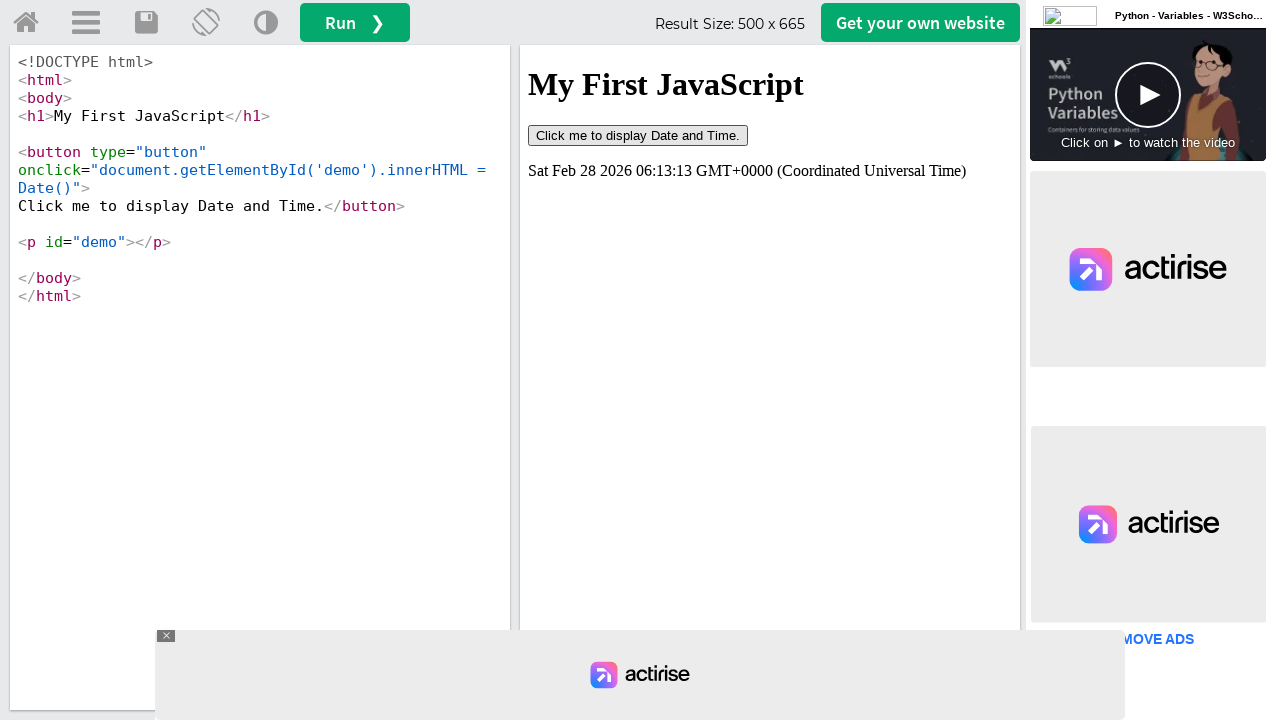

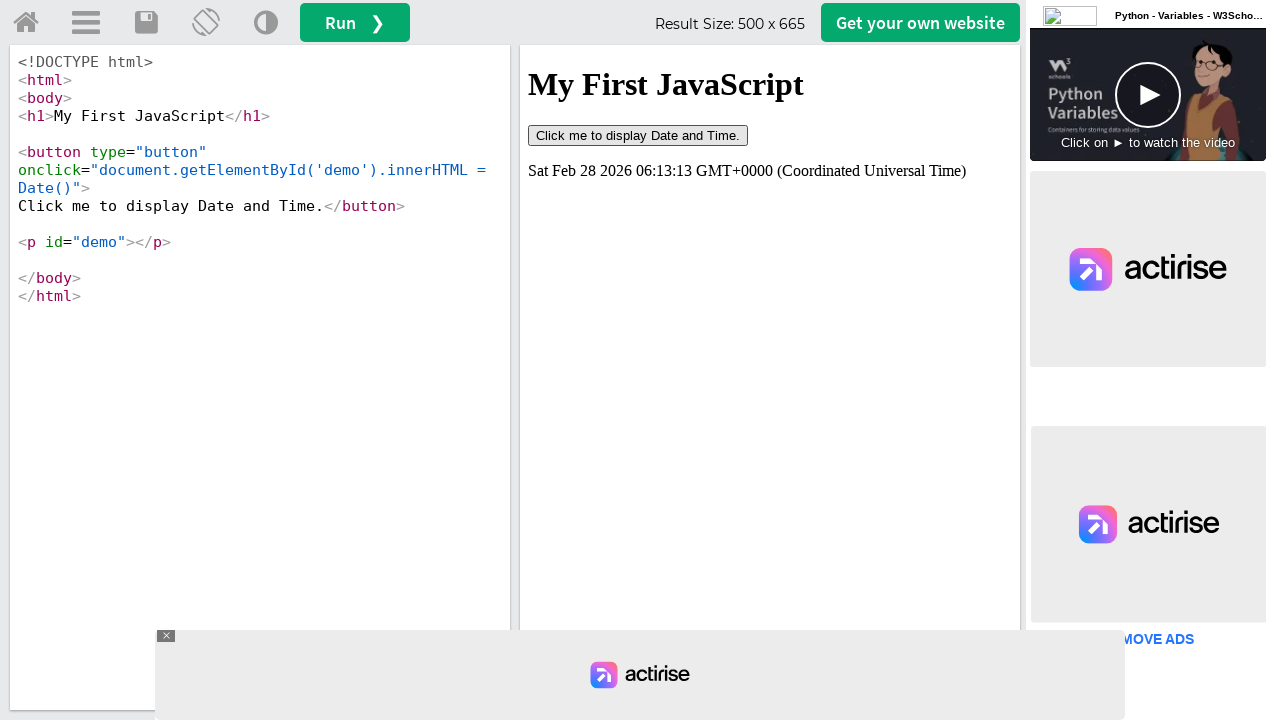